Navigates to Singapore Airlines booking page, scrolls down, and selects the book flight radio button option

Starting URL: https://www.singaporeair.com/en_UK/in/home#/book/bookflight

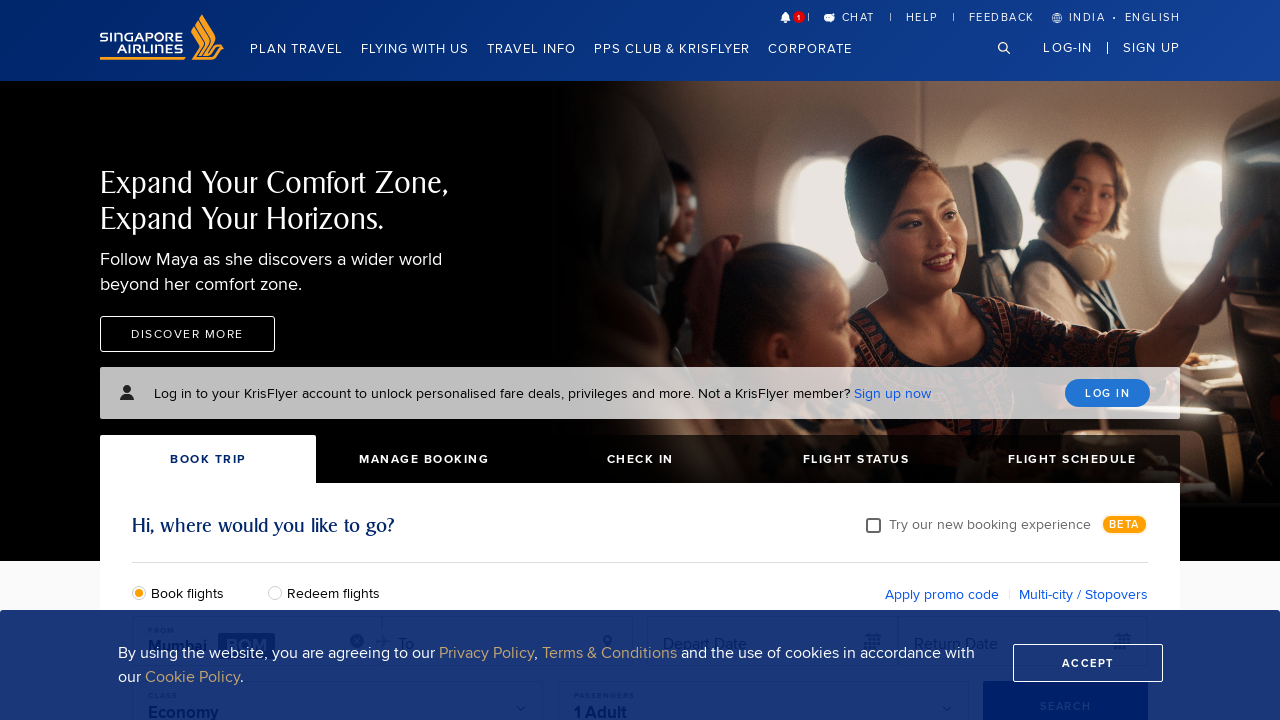

Scrolled down to make radio button visible
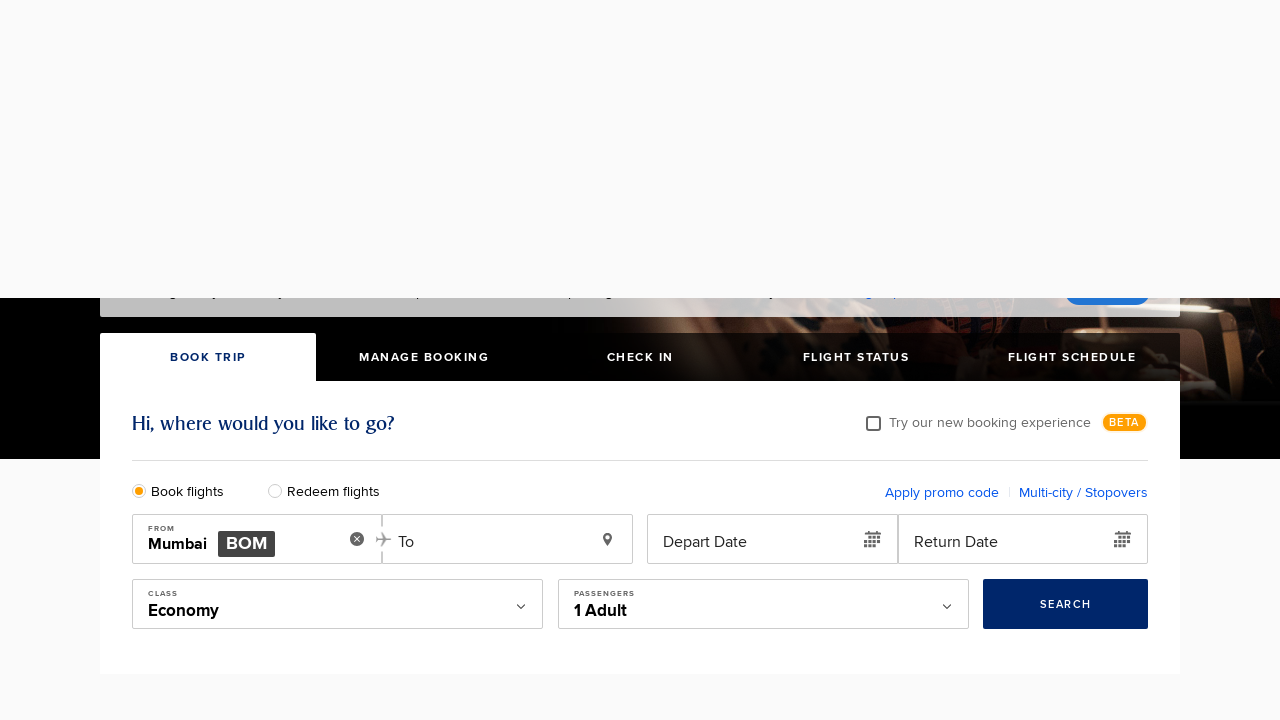

Clicked on the book flight radio button at (144, 192) on input[value='bookFlight']
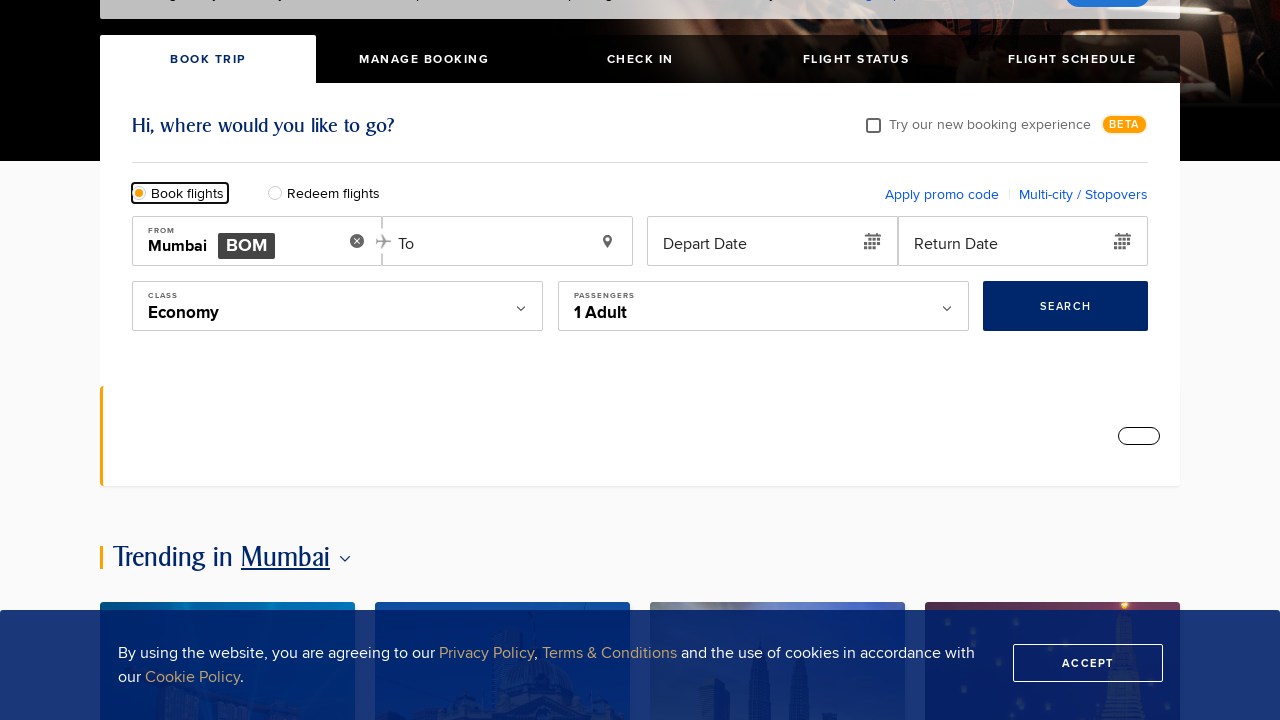

Located the book flight radio button element
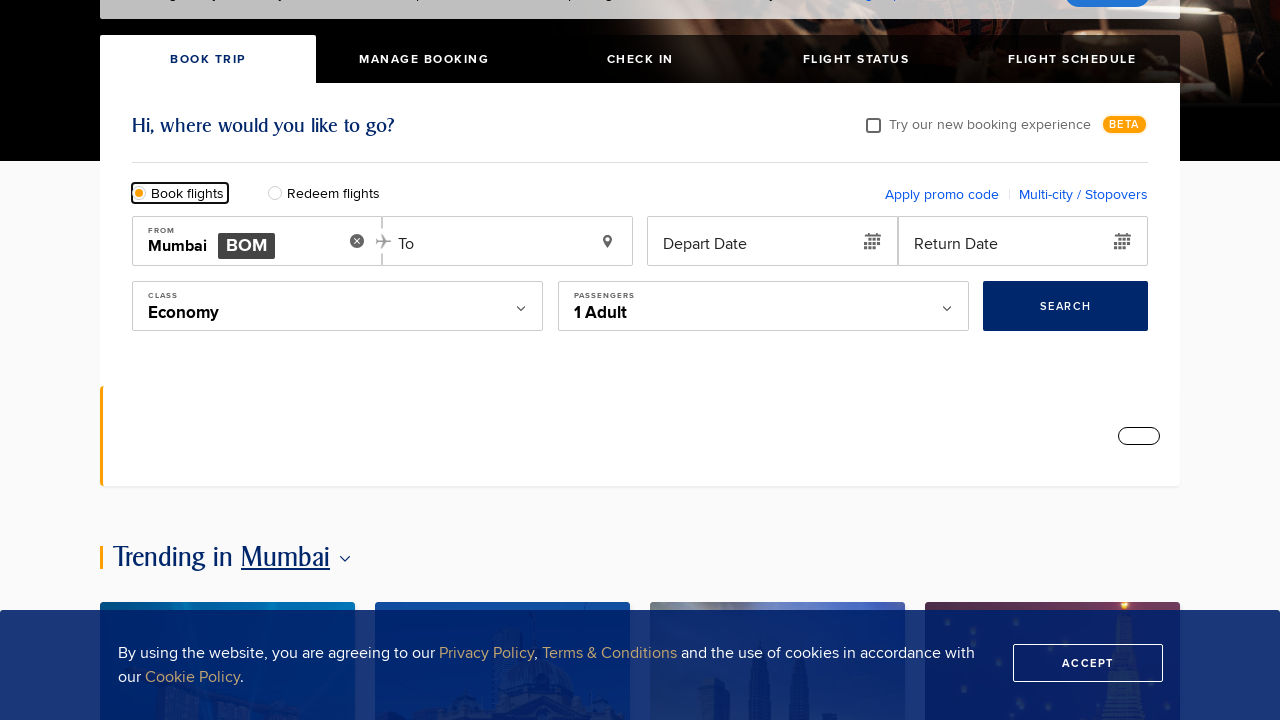

Verified the radio button is enabled
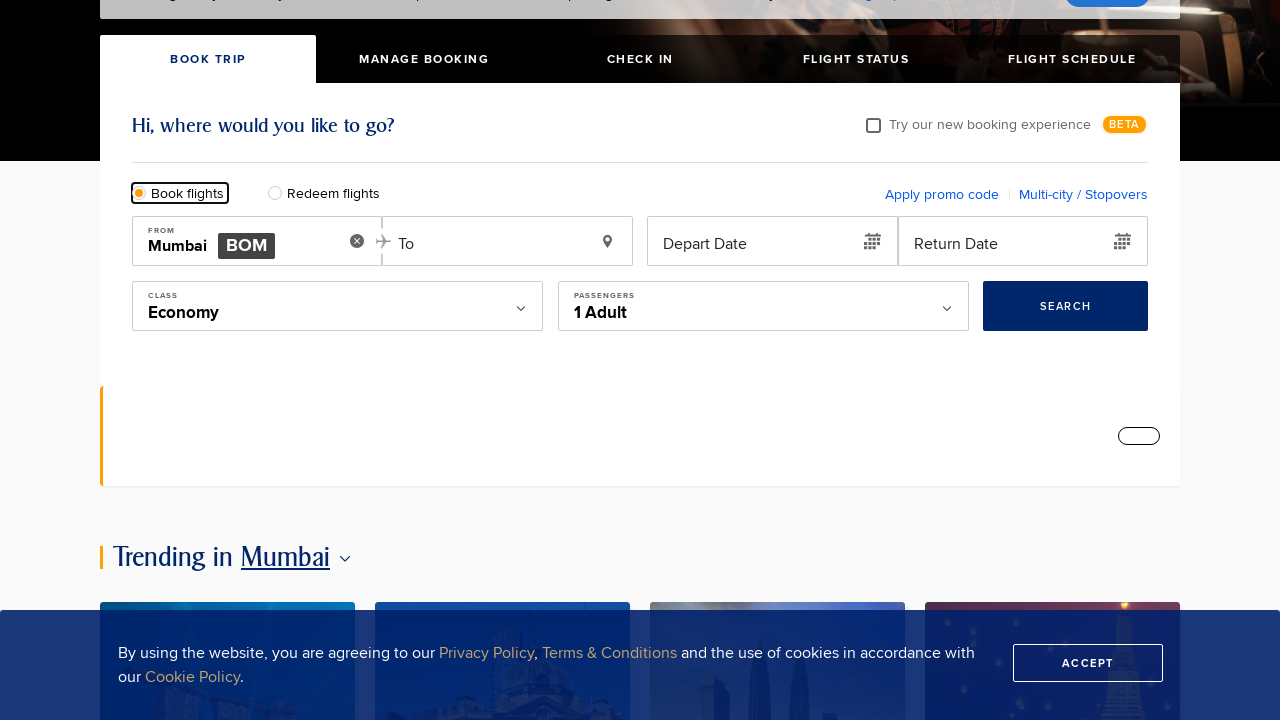

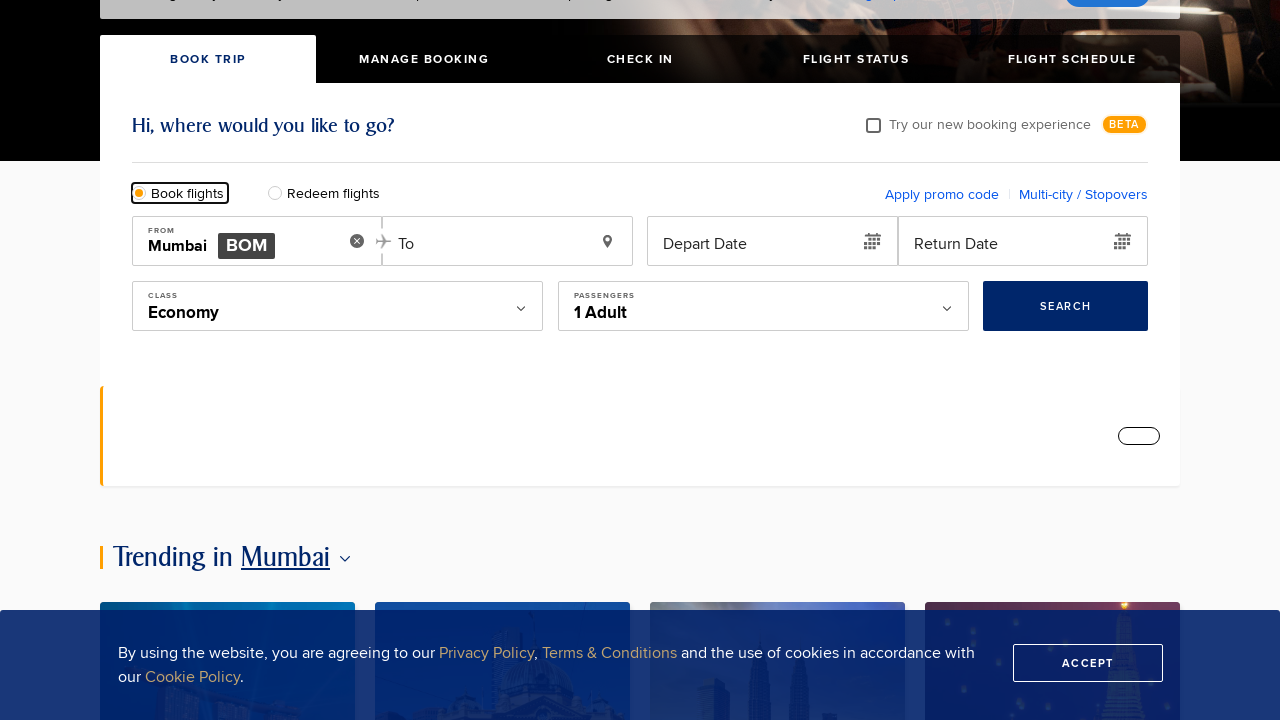